Tests handling of delayed alerts by clicking a button that triggers an alert after a timer

Starting URL: https://demoqa.com/alerts

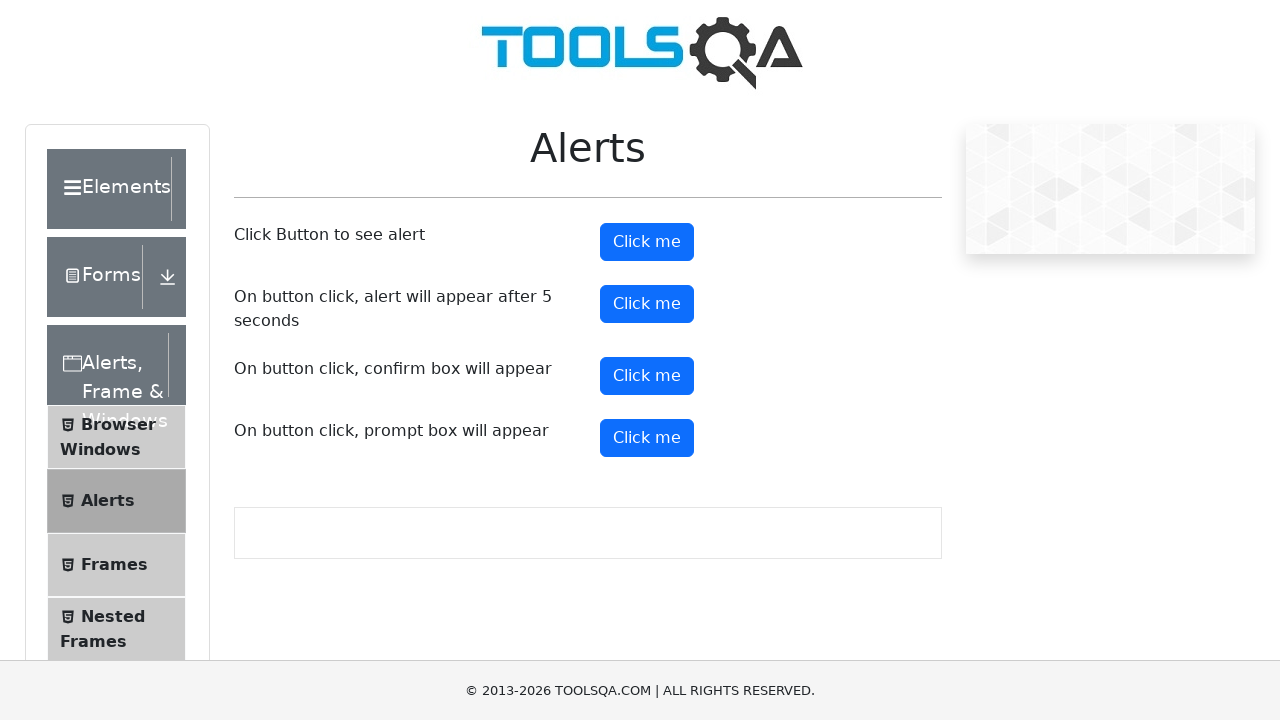

Navigated to alerts demo page
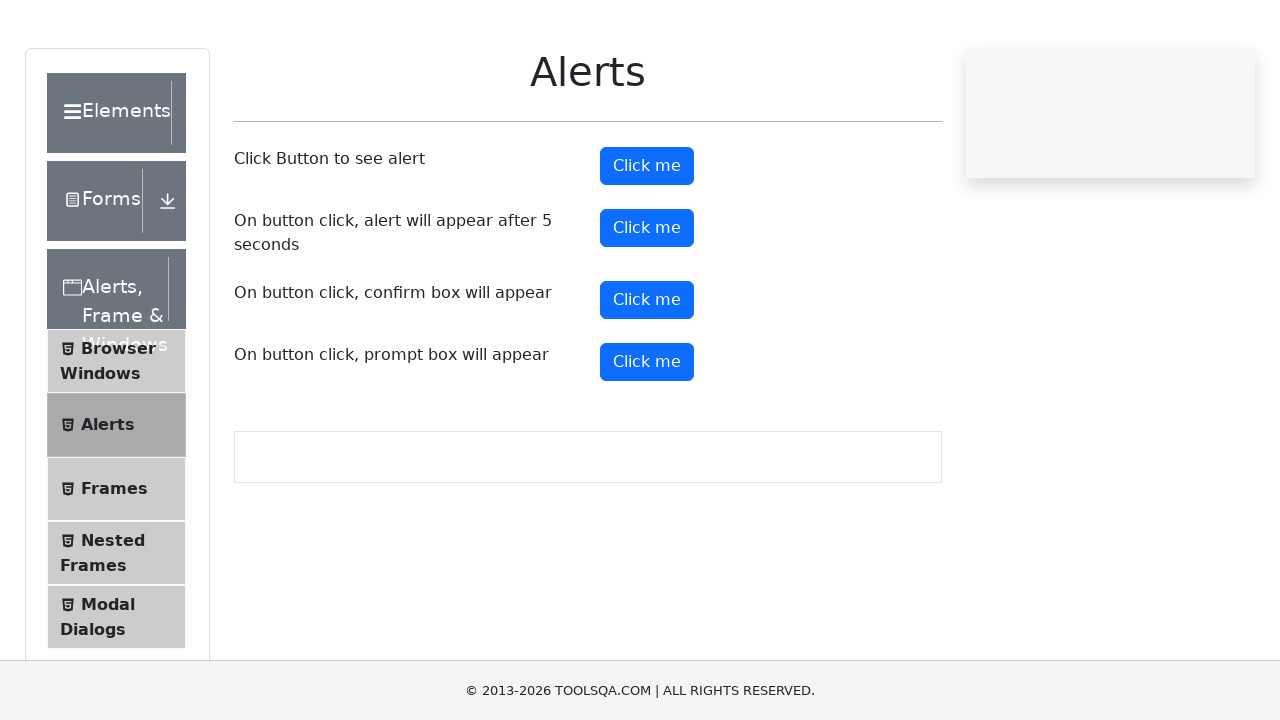

Clicked button to trigger delayed alert at (647, 304) on #timerAlertButton
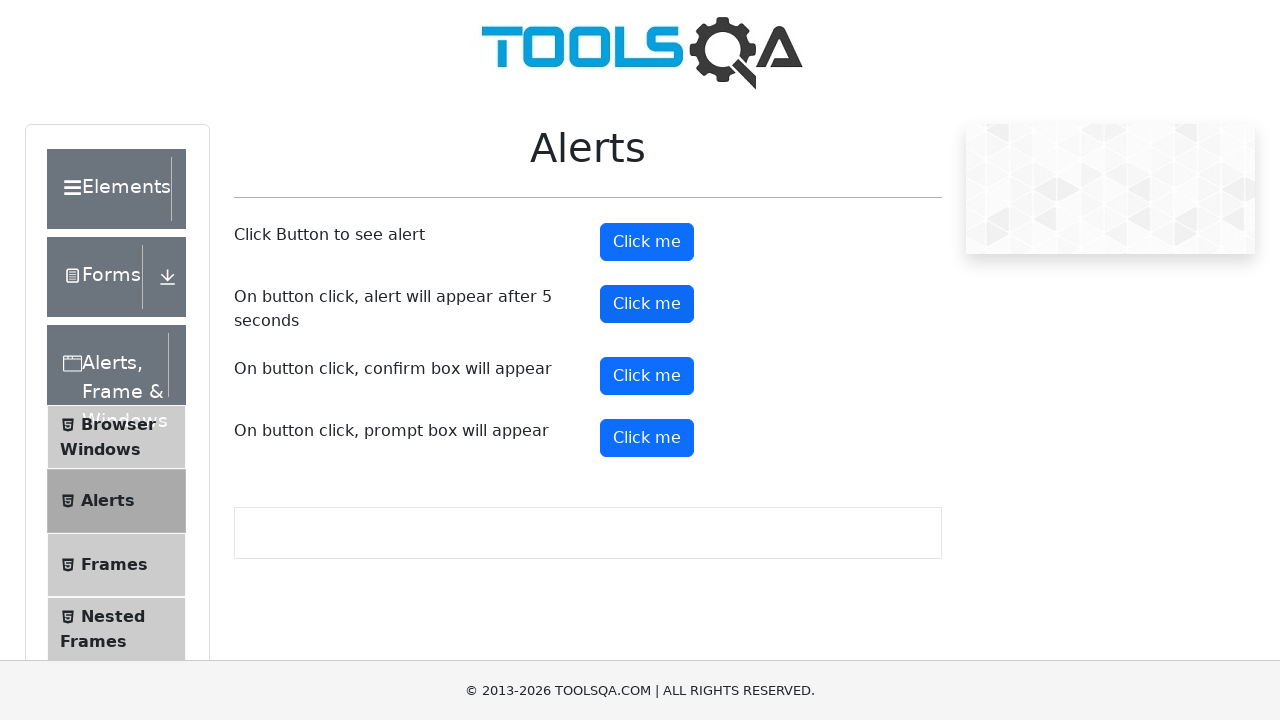

Set up dialog handler to accept alerts
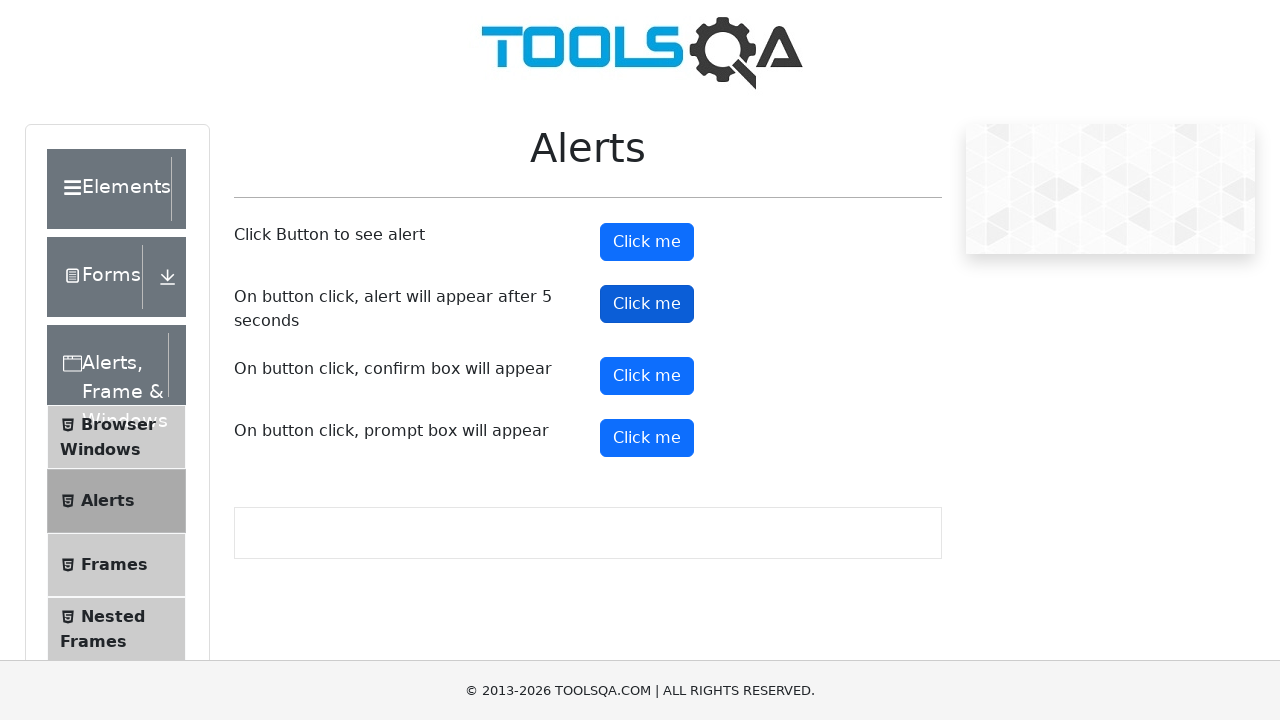

Waited 5.5 seconds for delayed alert to appear and be accepted
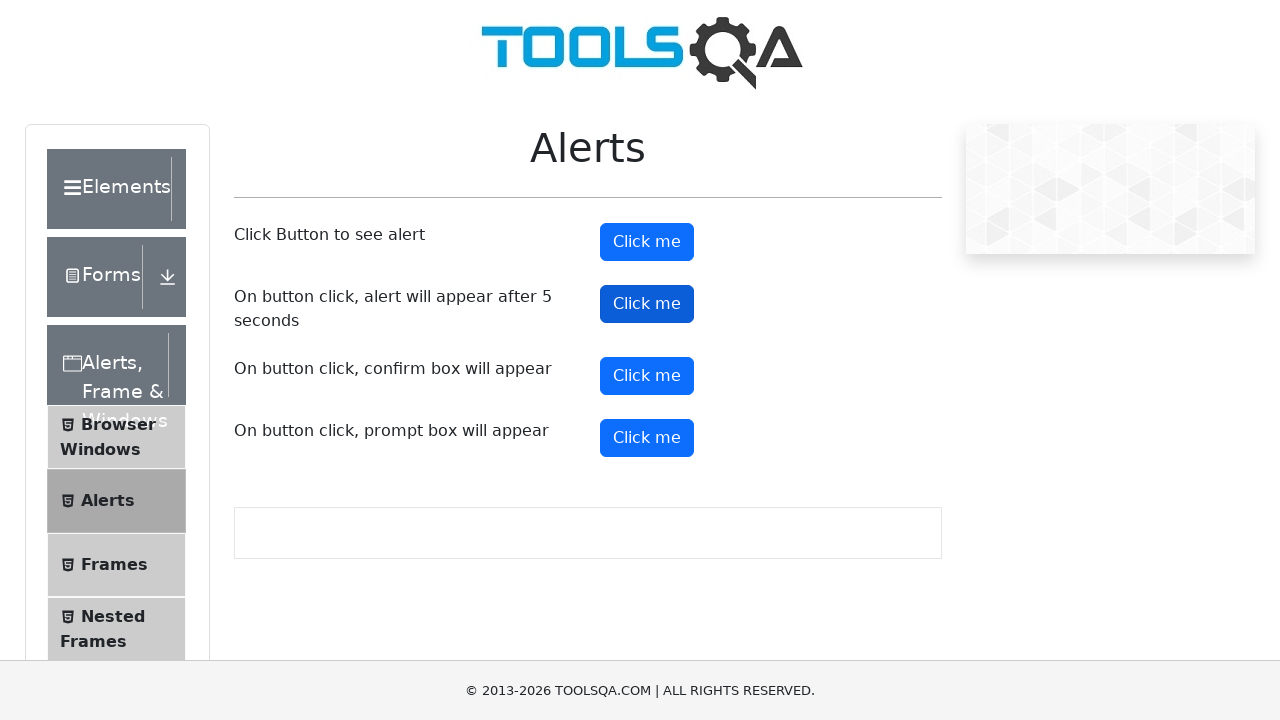

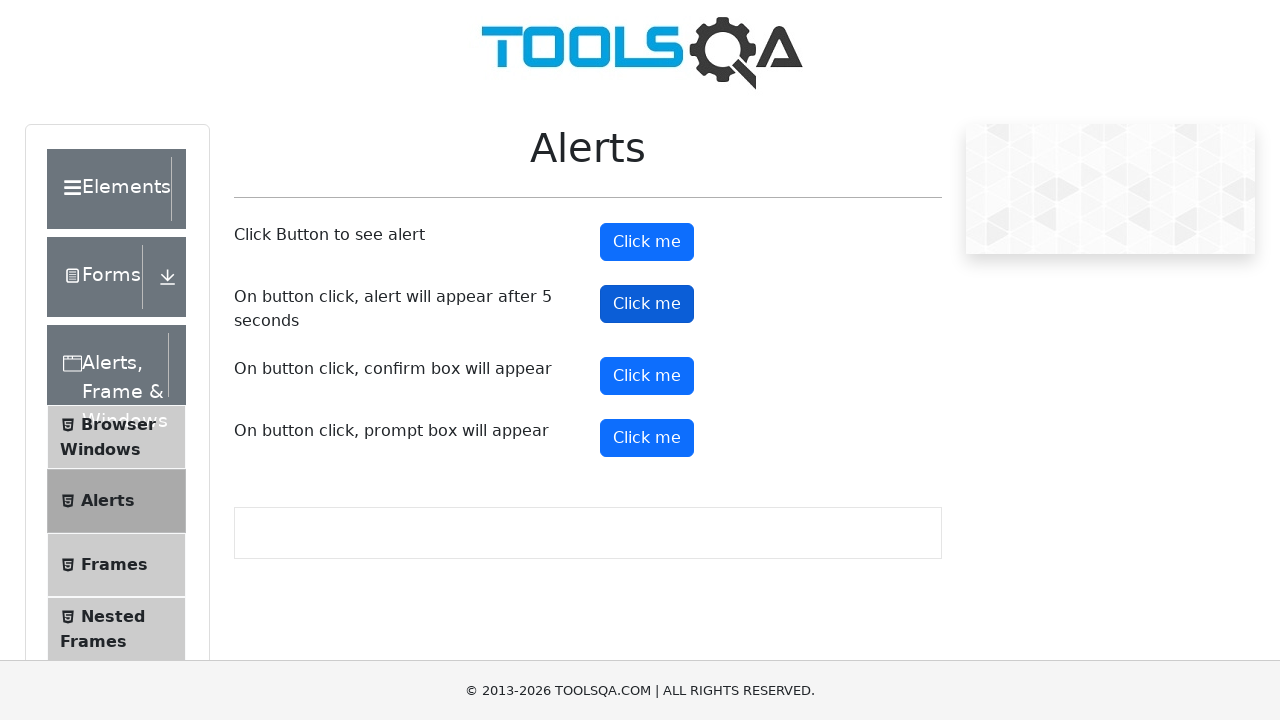